Tests unmarking items as complete by unchecking their checkboxes

Starting URL: https://demo.playwright.dev/todomvc

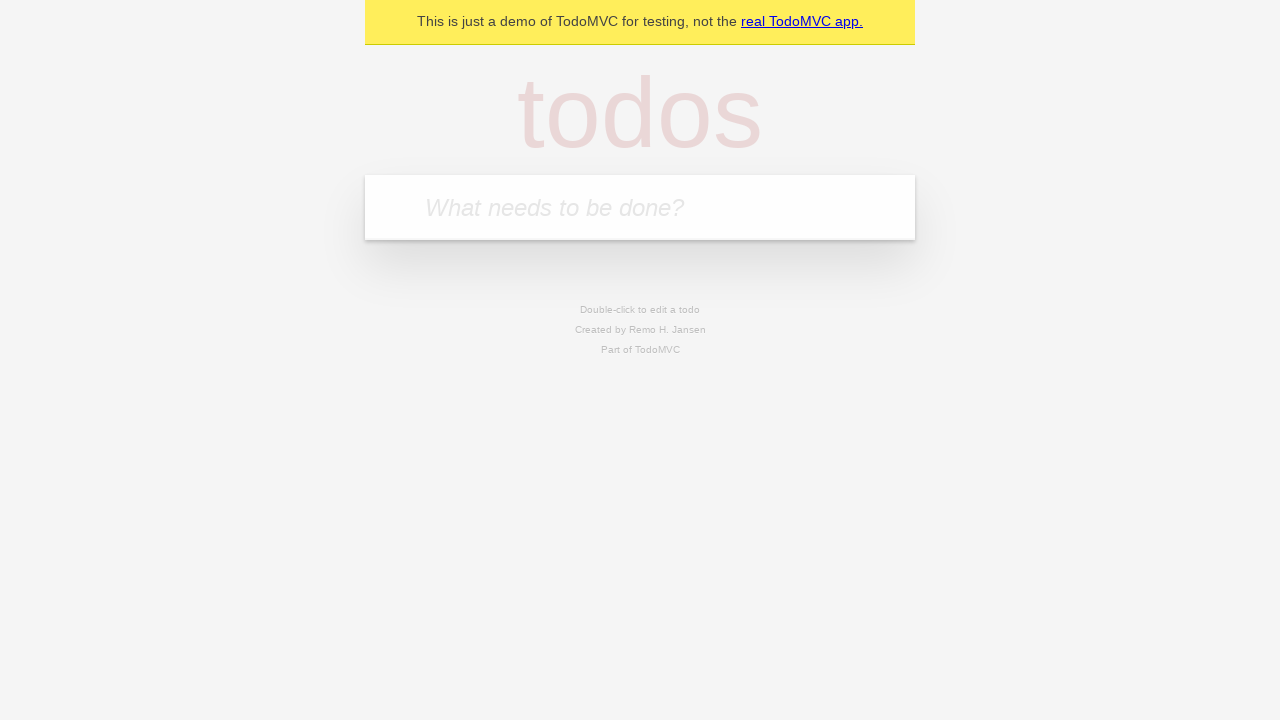

Filled todo input field with 'buy some cheese' on internal:attr=[placeholder="What needs to be done?"i]
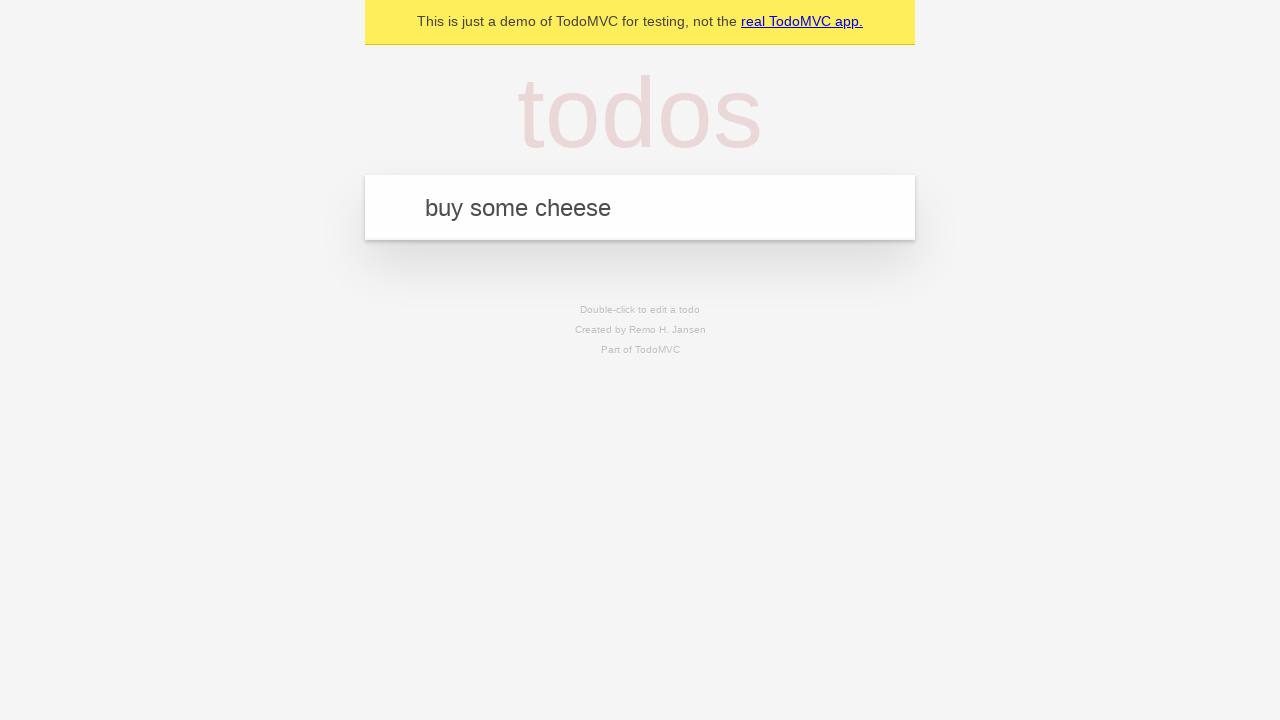

Pressed Enter to create todo item 'buy some cheese' on internal:attr=[placeholder="What needs to be done?"i]
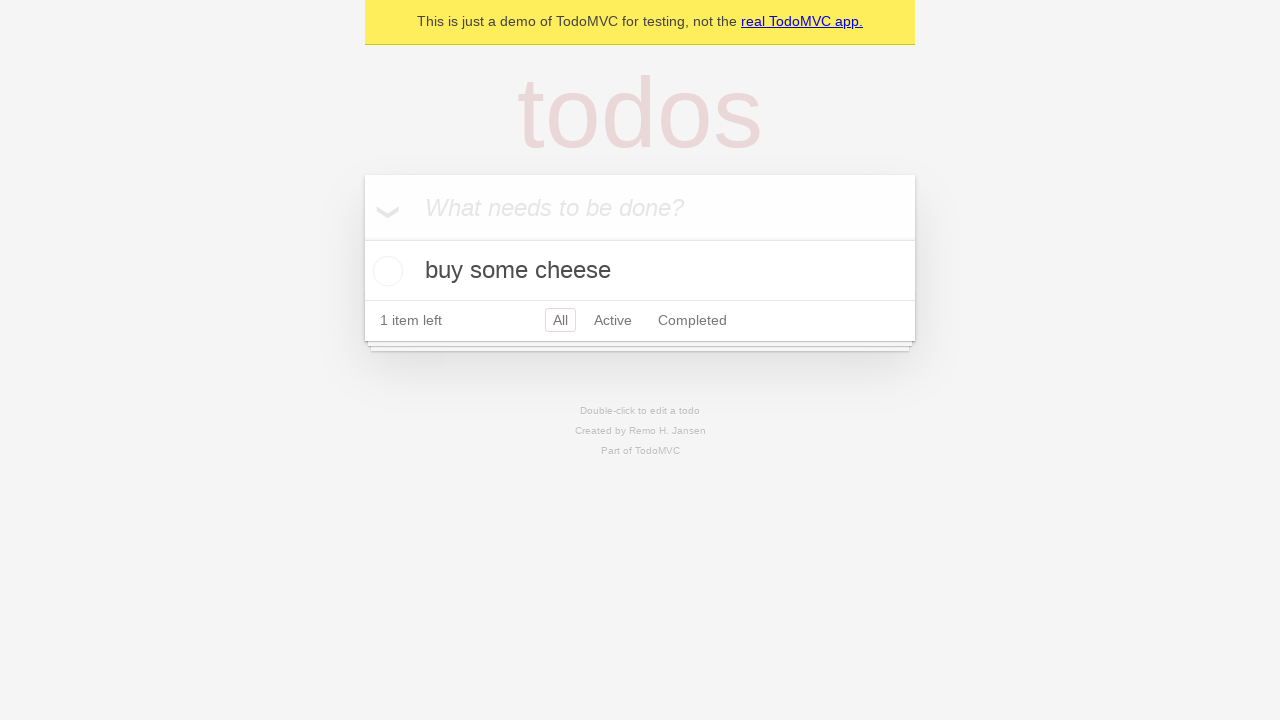

Filled todo input field with 'feed the cat' on internal:attr=[placeholder="What needs to be done?"i]
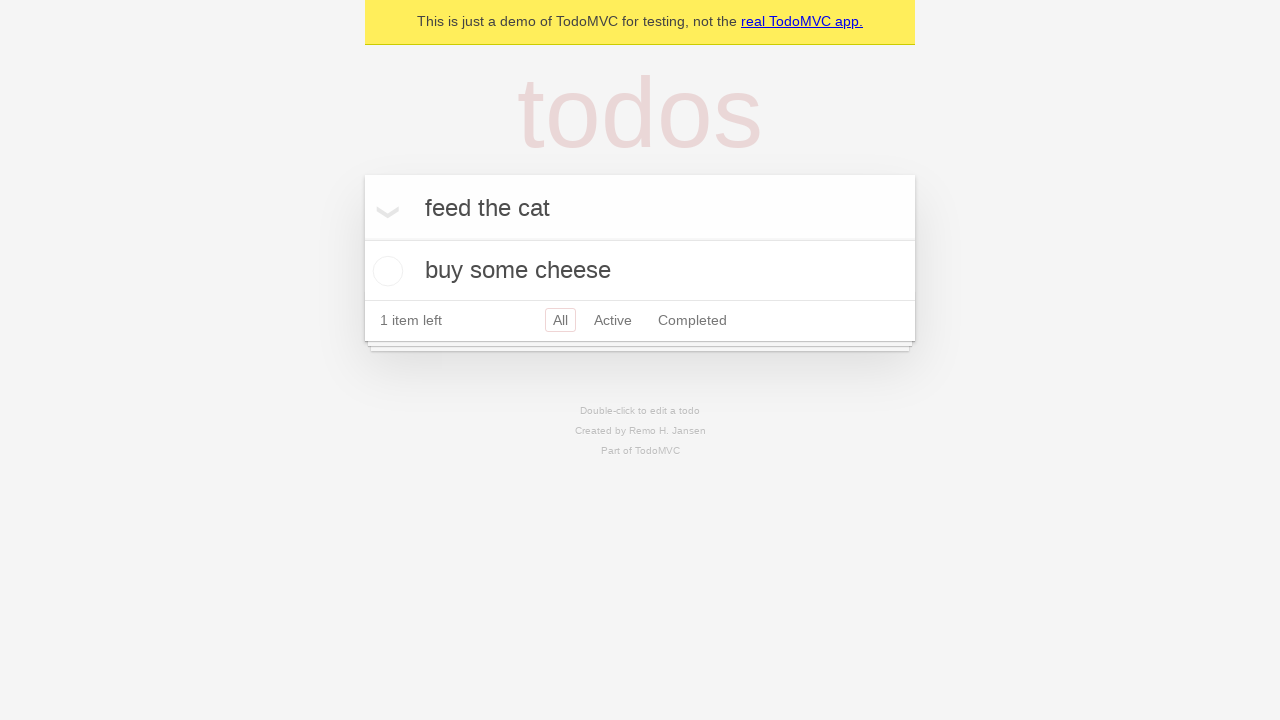

Pressed Enter to create todo item 'feed the cat' on internal:attr=[placeholder="What needs to be done?"i]
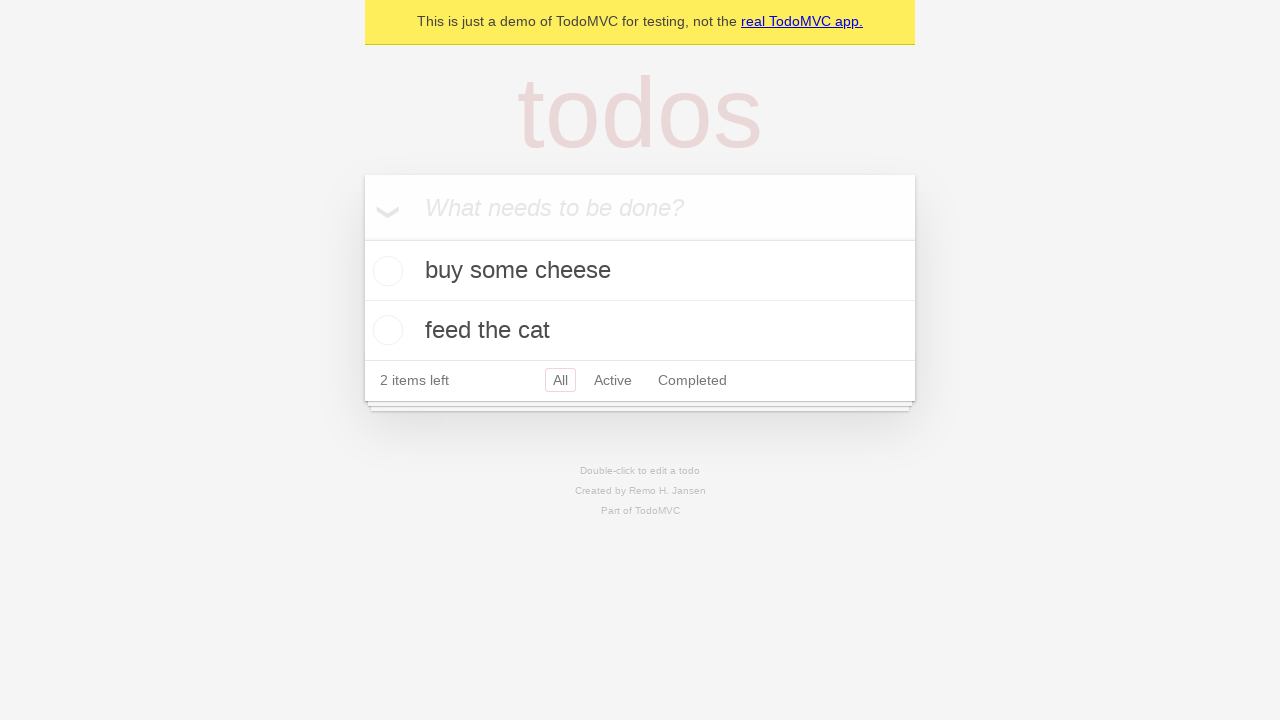

Located first todo item
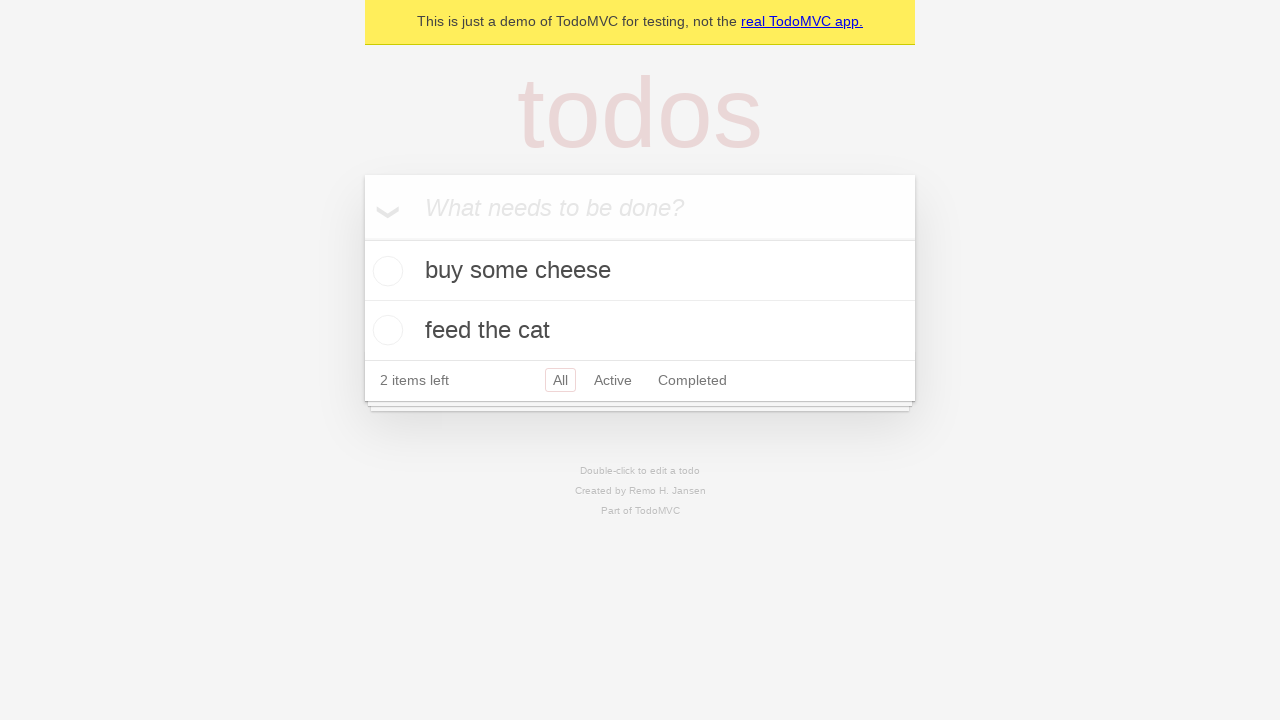

Located checkbox for first todo item
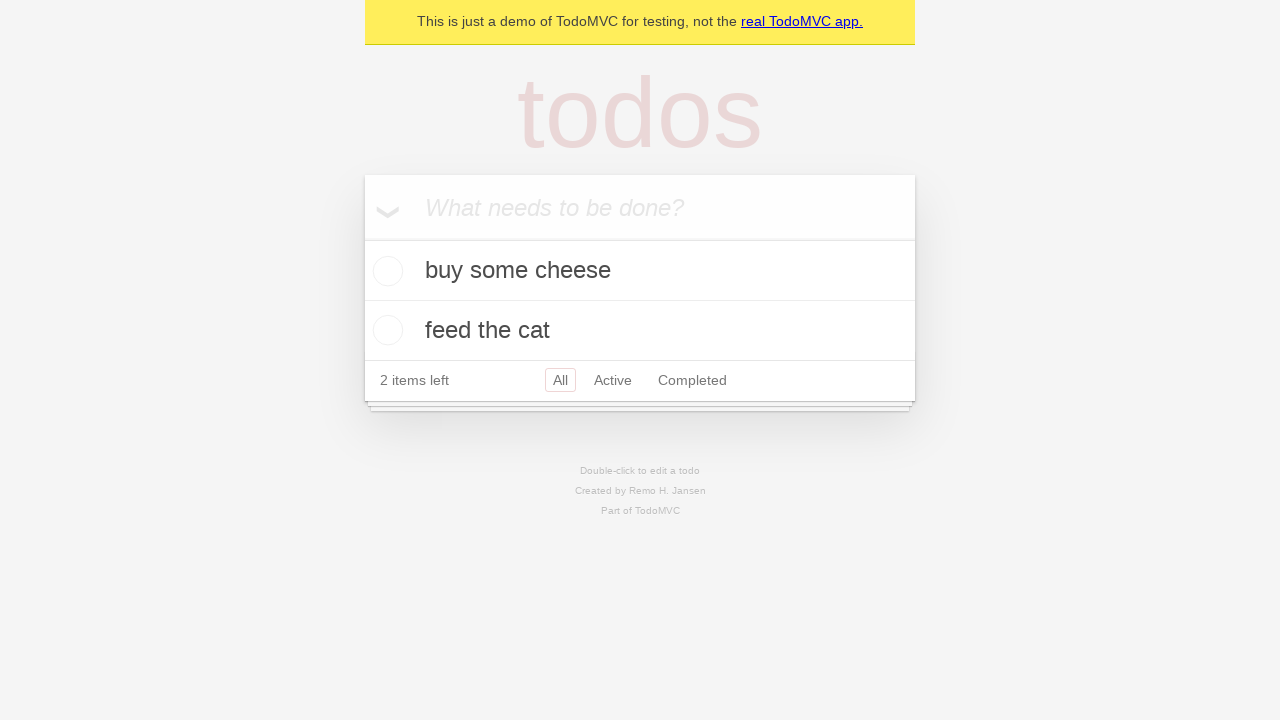

Marked first todo item as complete by checking checkbox at (385, 271) on internal:testid=[data-testid="todo-item"s] >> nth=0 >> internal:role=checkbox
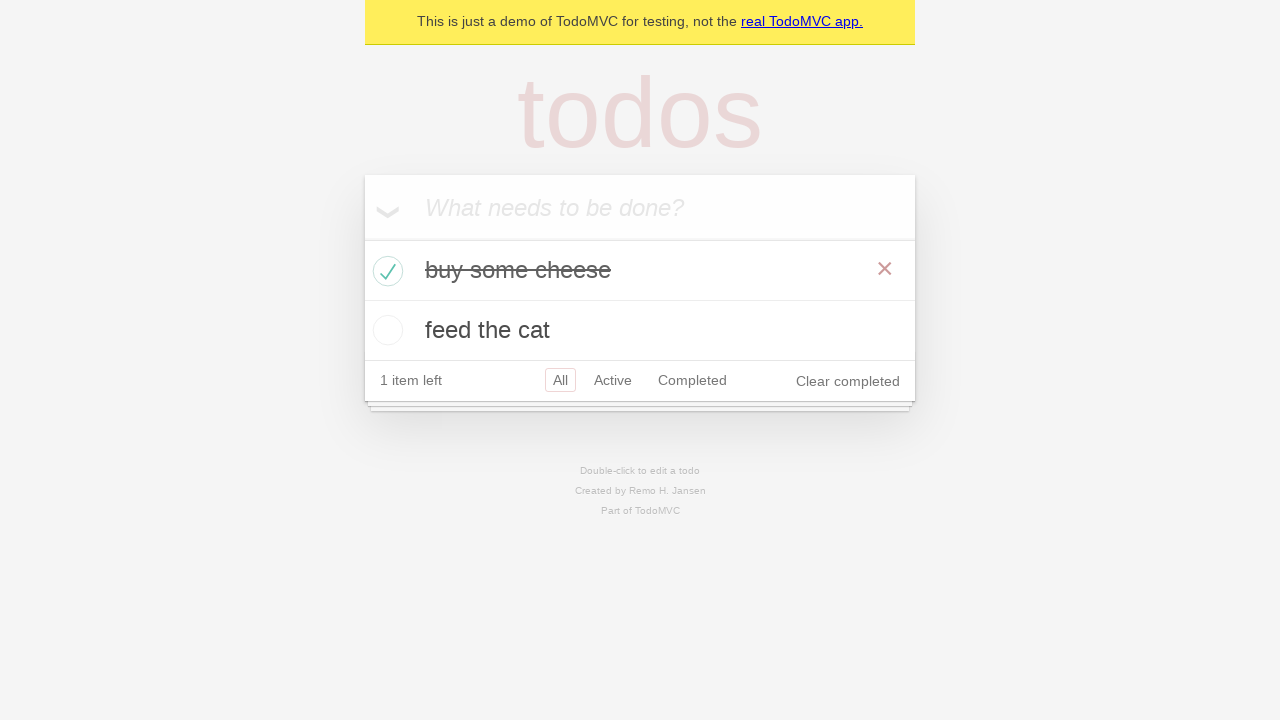

Unmarked first todo item as complete by unchecking checkbox at (385, 271) on internal:testid=[data-testid="todo-item"s] >> nth=0 >> internal:role=checkbox
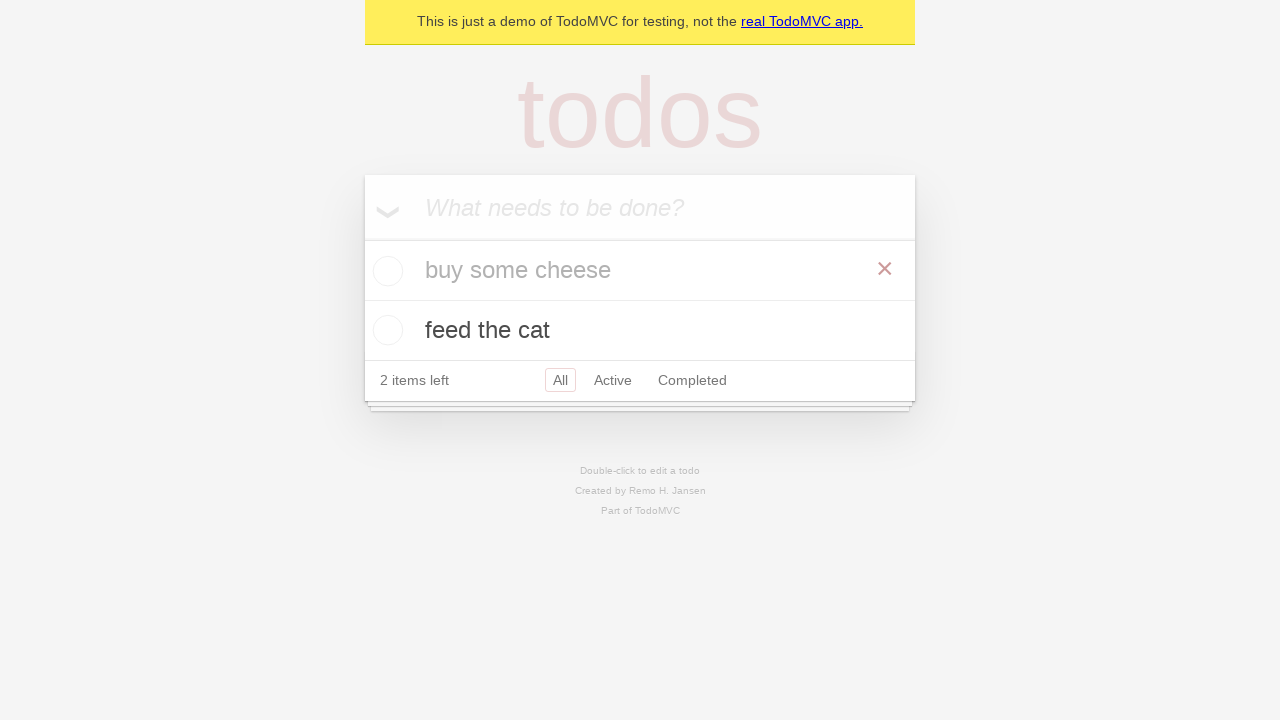

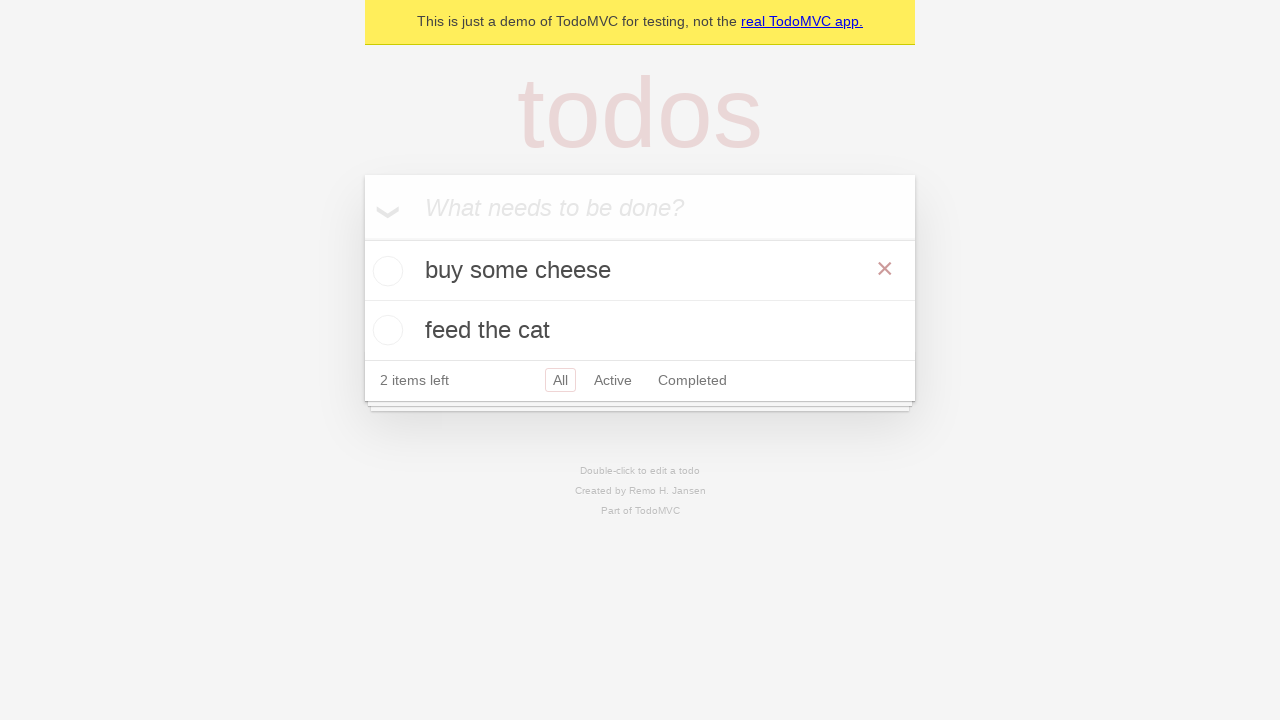